Navigates to a football statistics website, clicks the "All matches" button to show all match data, and selects "England" from the country dropdown to filter results.

Starting URL: https://www.adamchoi.co.uk/teamgoals/detailed

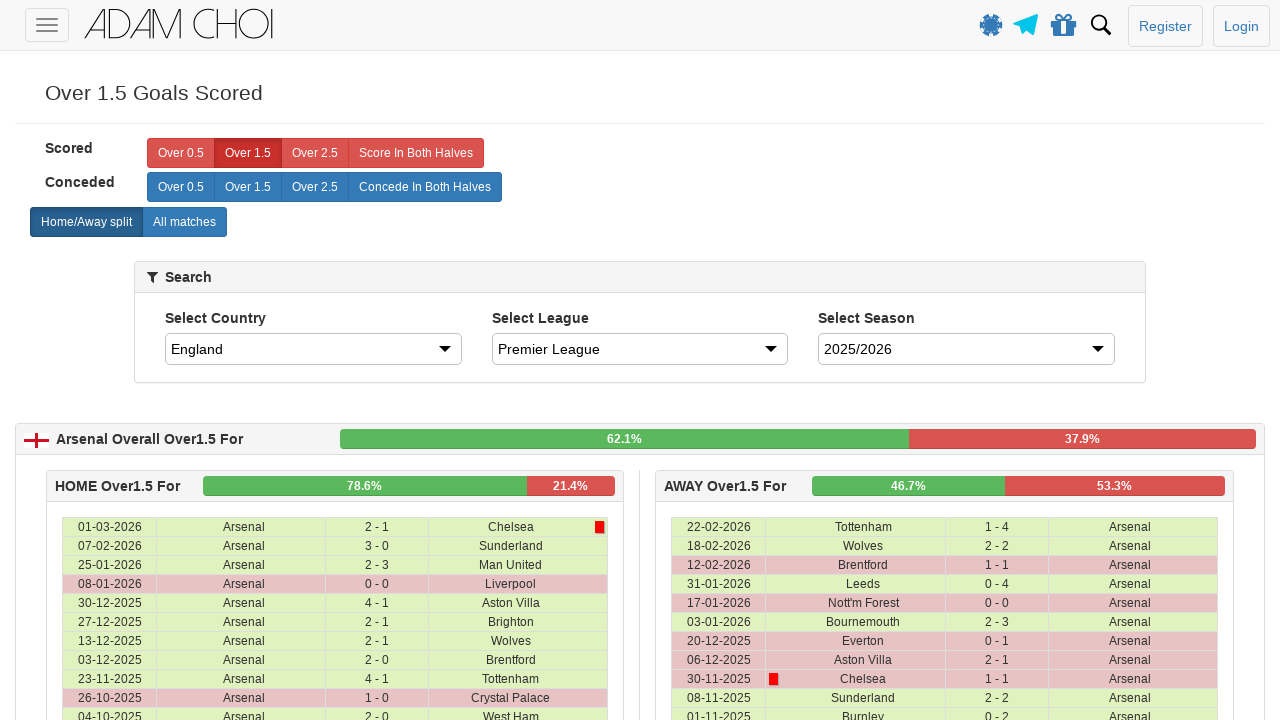

Navigated to football statistics website
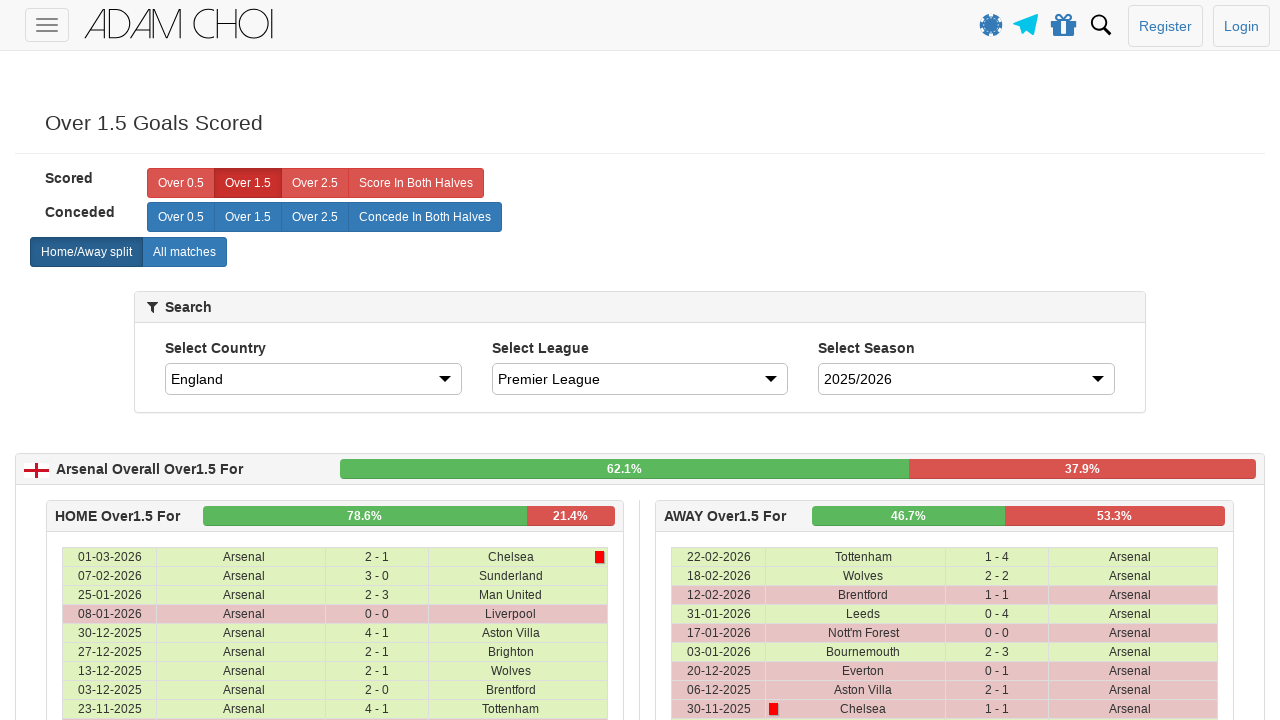

Clicked 'All matches' button to show all match data at (184, 252) on xpath=//label[@analytics-event="All matches"]
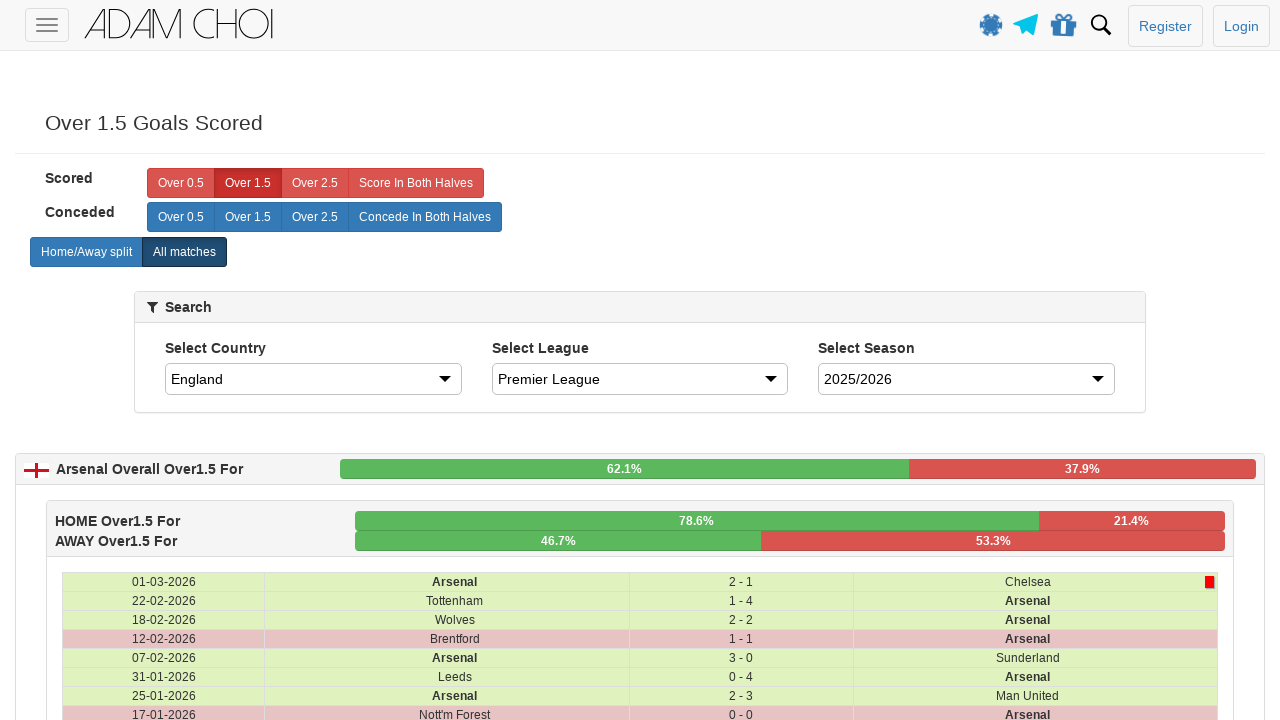

Selected 'England' from country dropdown to filter results on #country
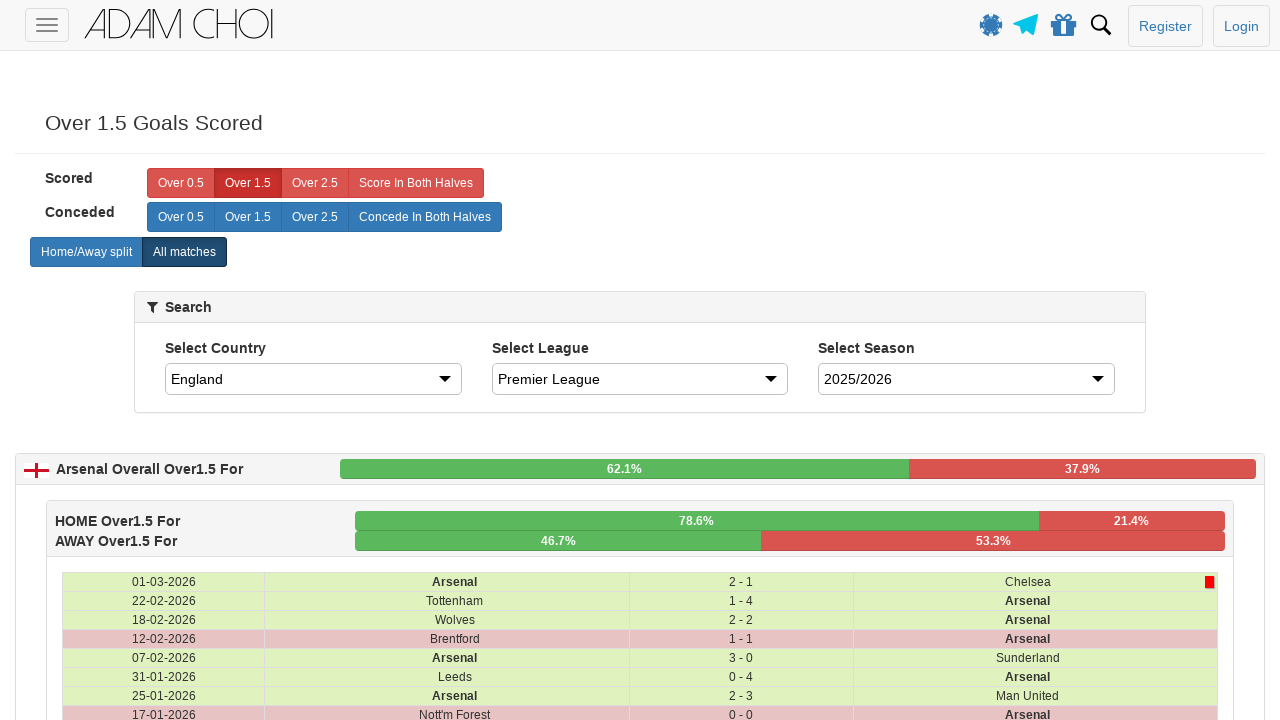

Match data table loaded successfully
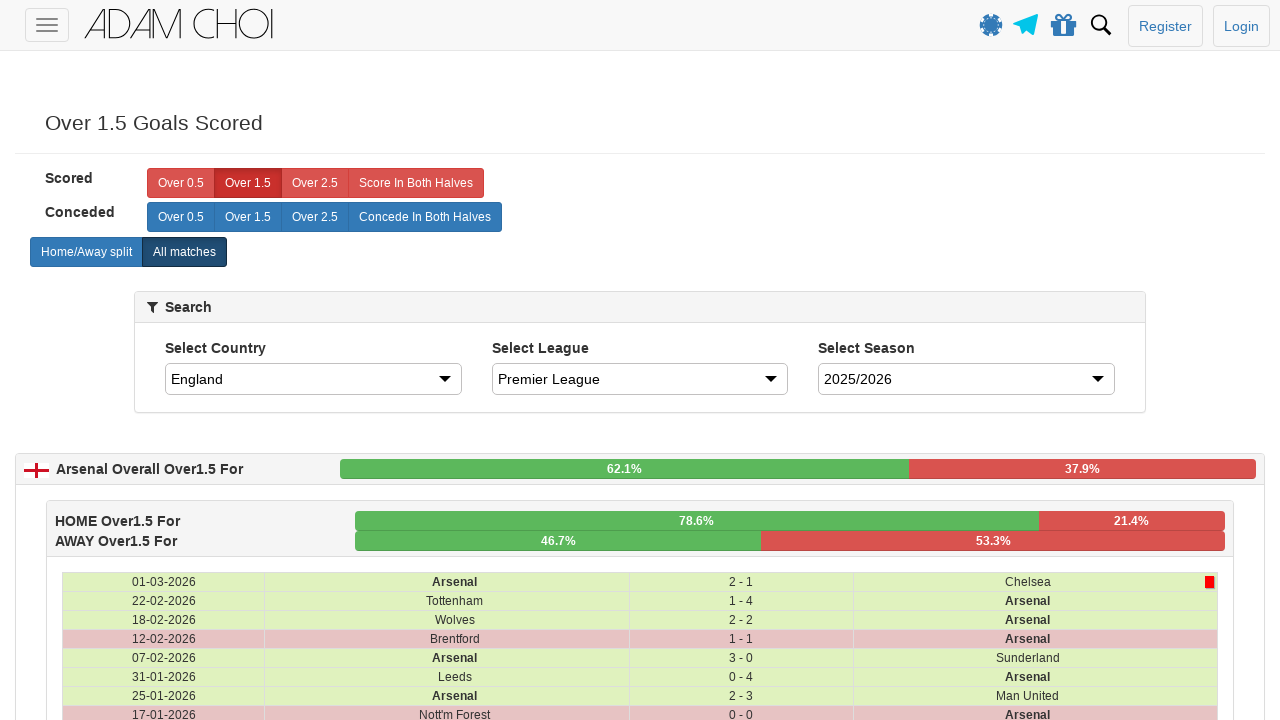

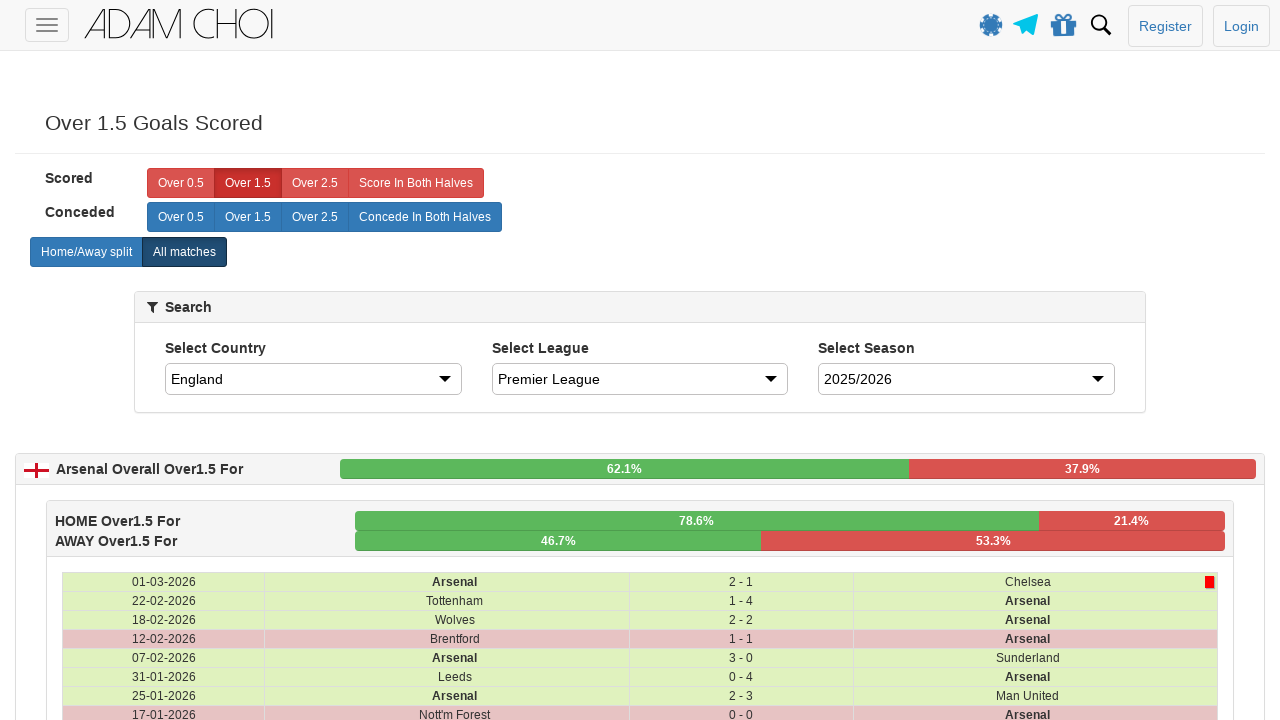